Tests A/B testing opt-out functionality by verifying the initial heading is one of the expected variations, then adding an opt-out cookie, refreshing the page, and verifying the heading changes to indicate no A/B test is active.

Starting URL: http://the-internet.herokuapp.com/abtest

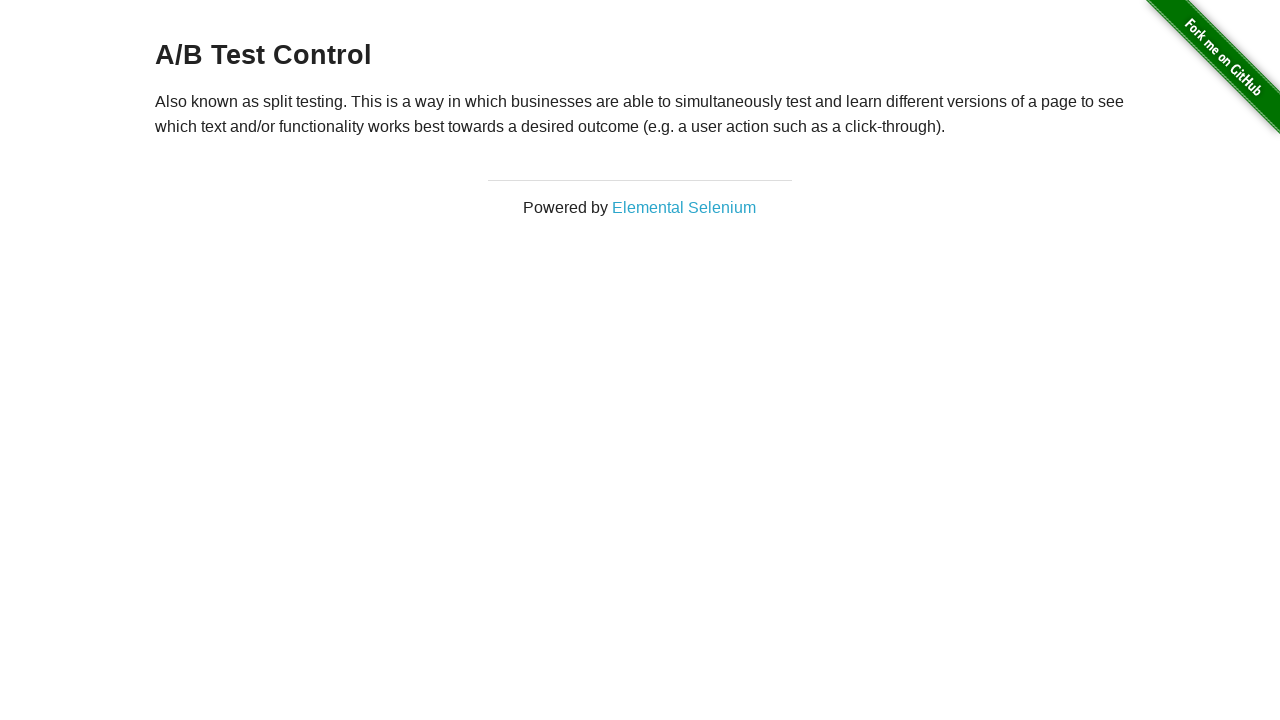

Waited for h3 heading to be visible
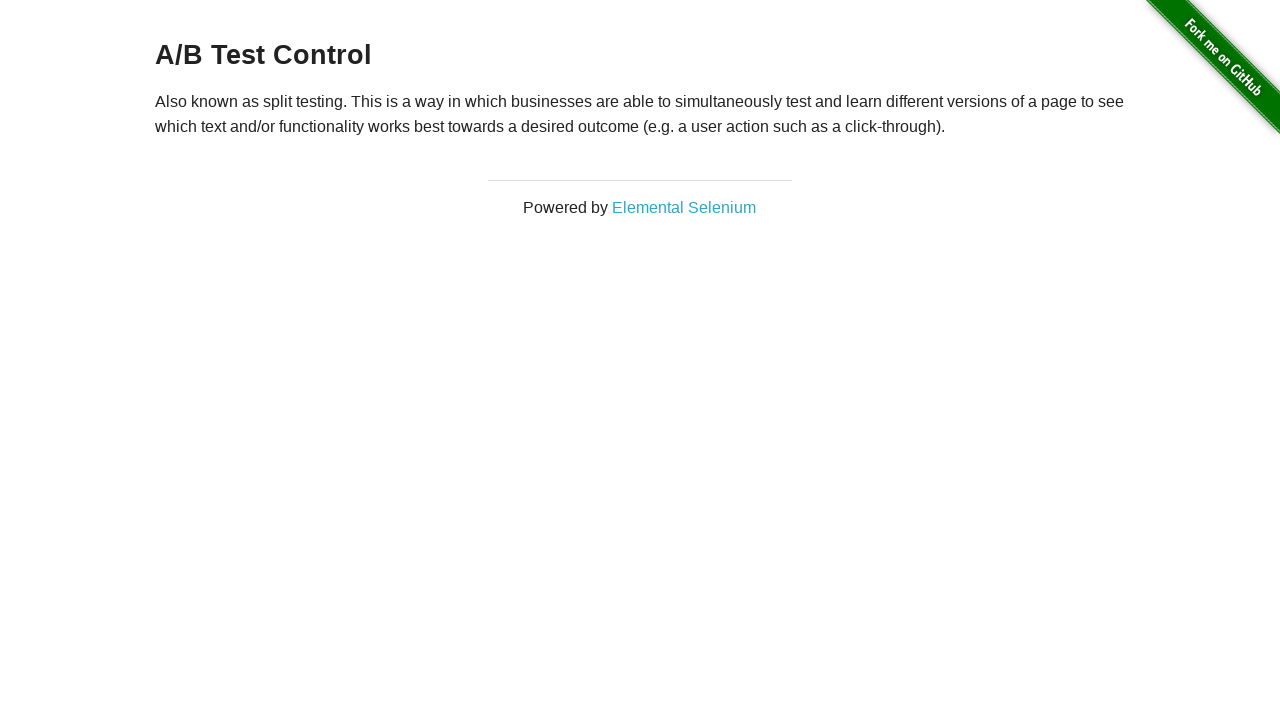

Retrieved heading text: A/B Test Control
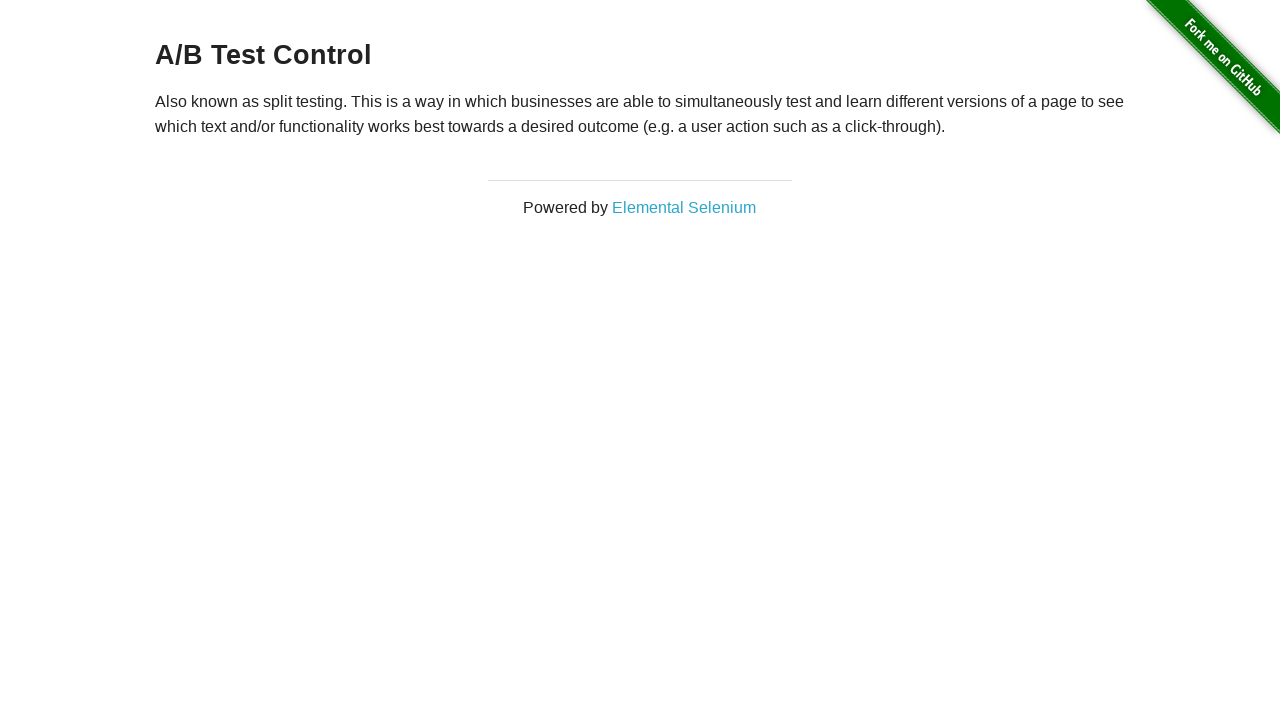

Verified initial heading is one of the expected A/B test variations: A/B Test Control
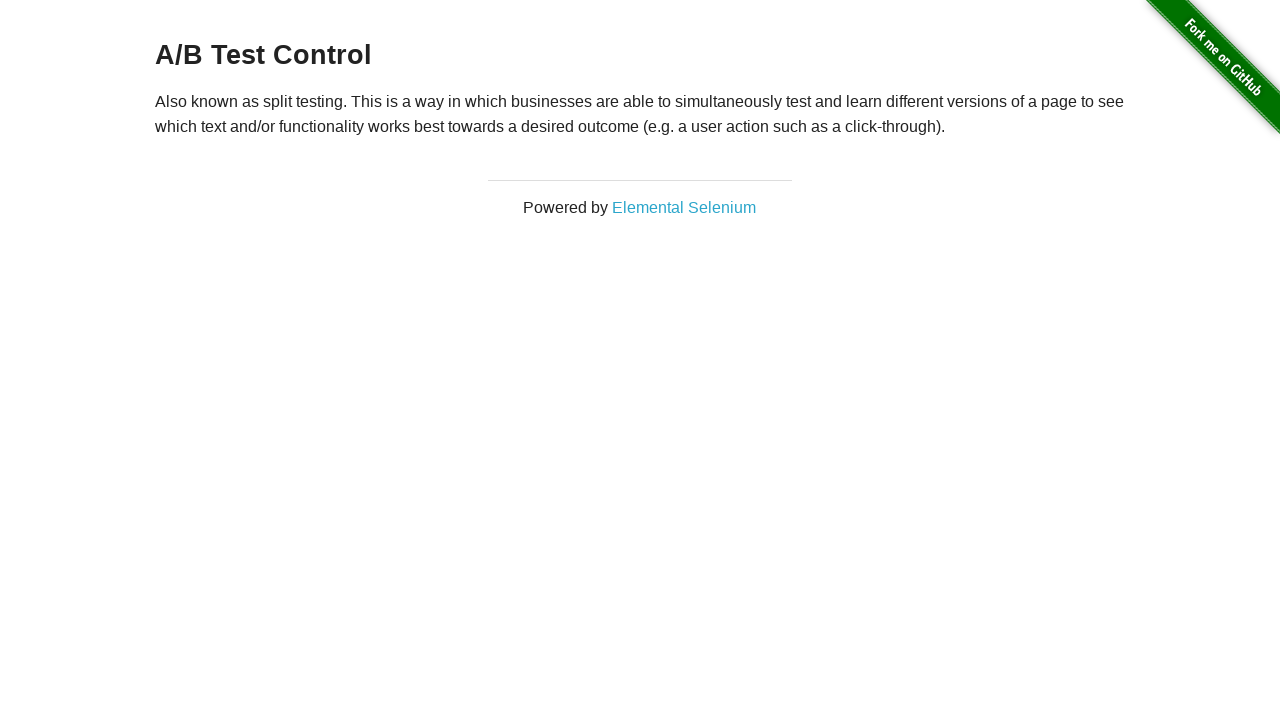

Added optimizelyOptOut cookie to opt out of A/B testing
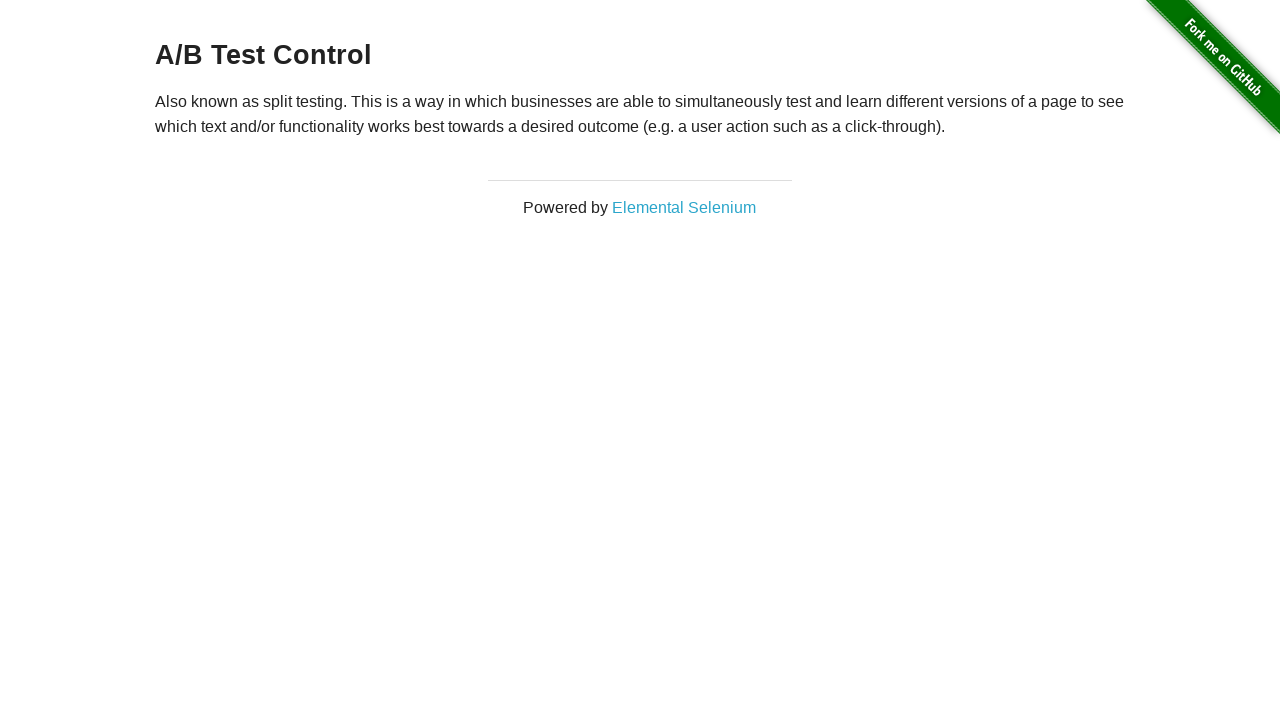

Reloaded page to apply opt-out cookie
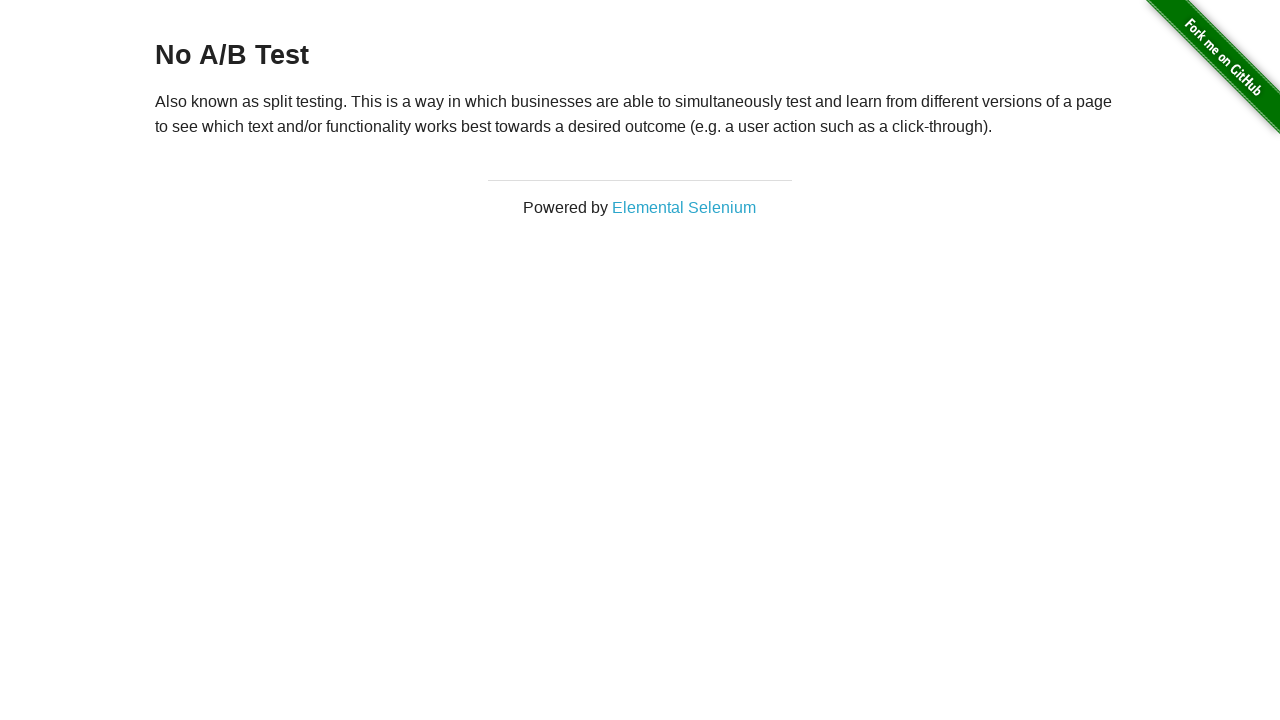

Waited for h3 heading to be visible after page reload
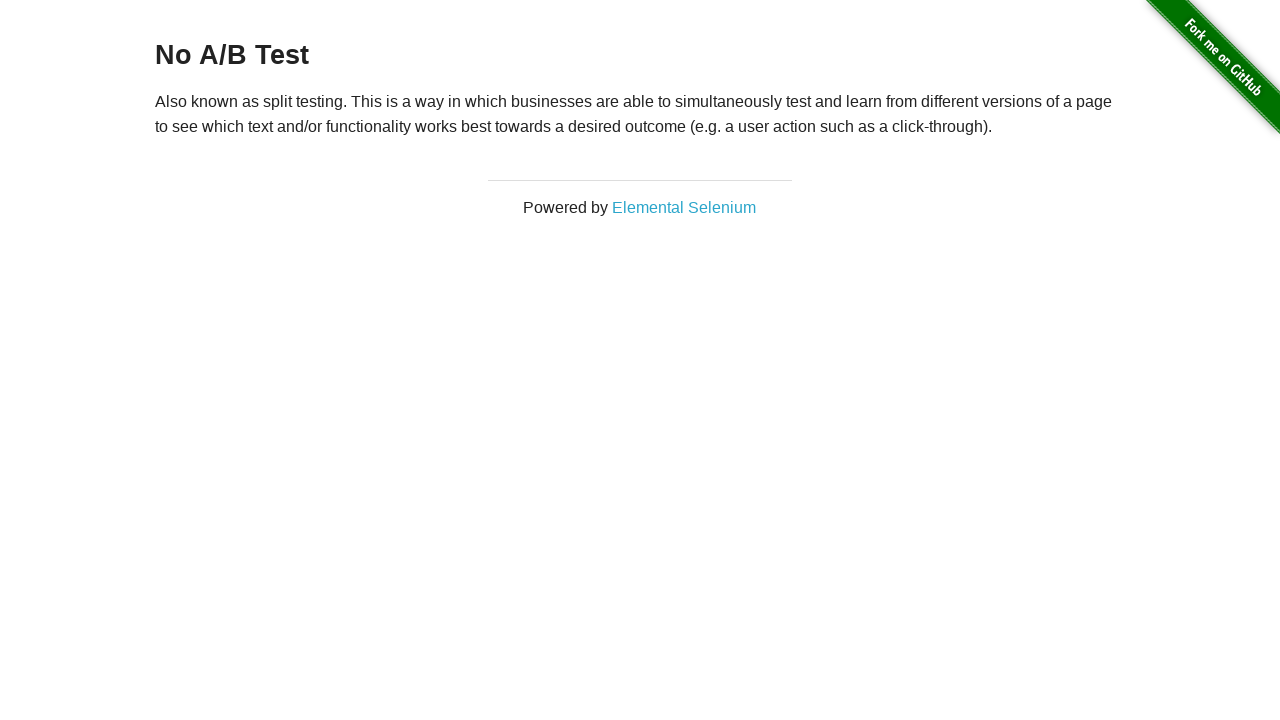

Retrieved heading text after opt-out: No A/B Test
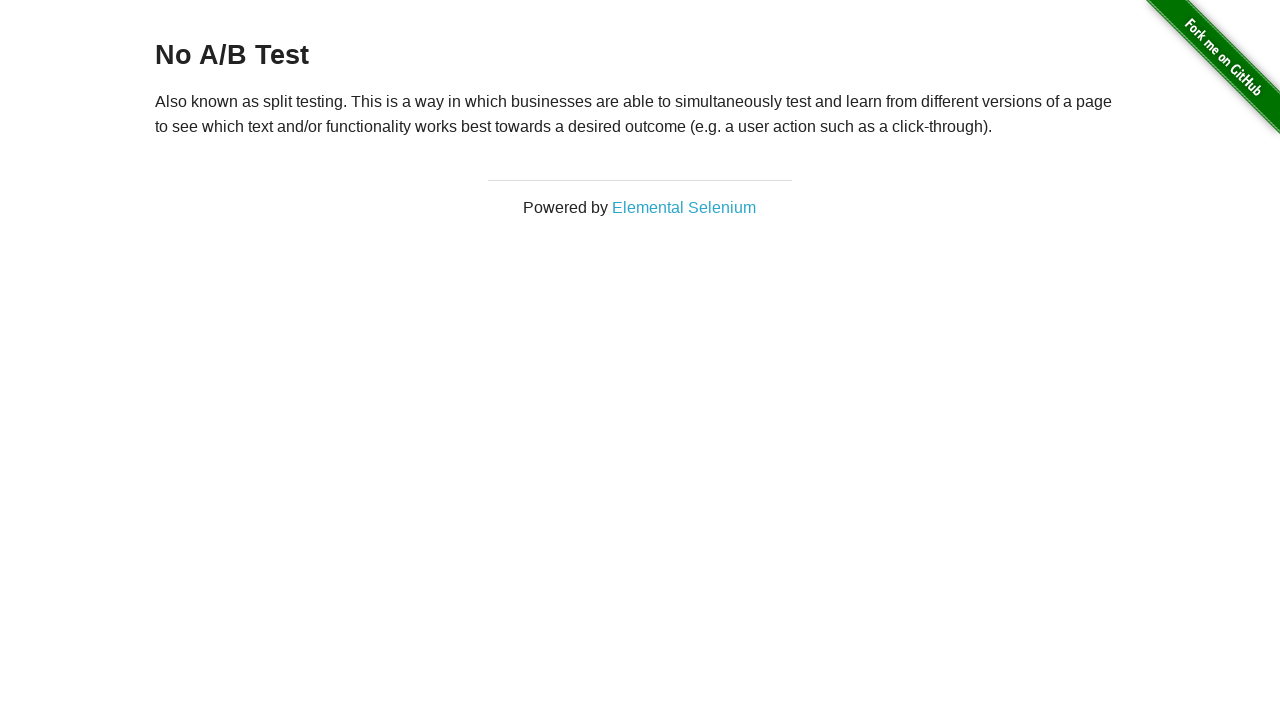

Verified heading changed to 'No A/B Test' after opting out
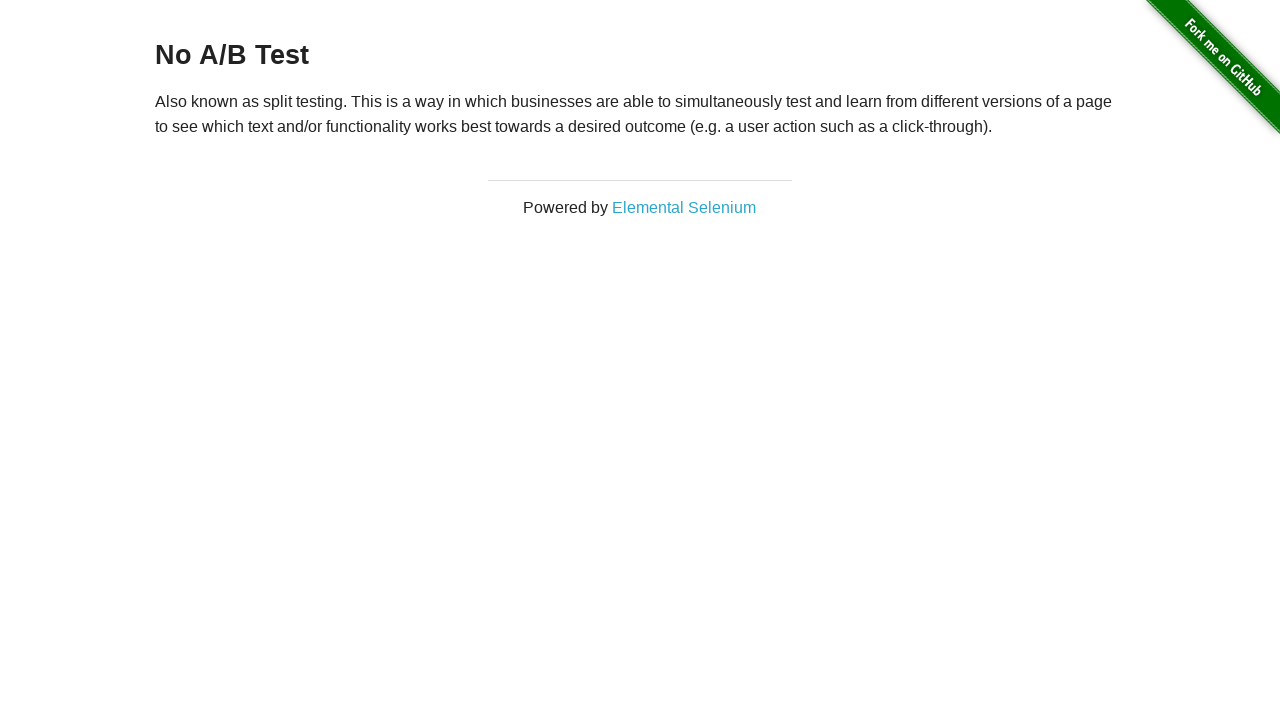

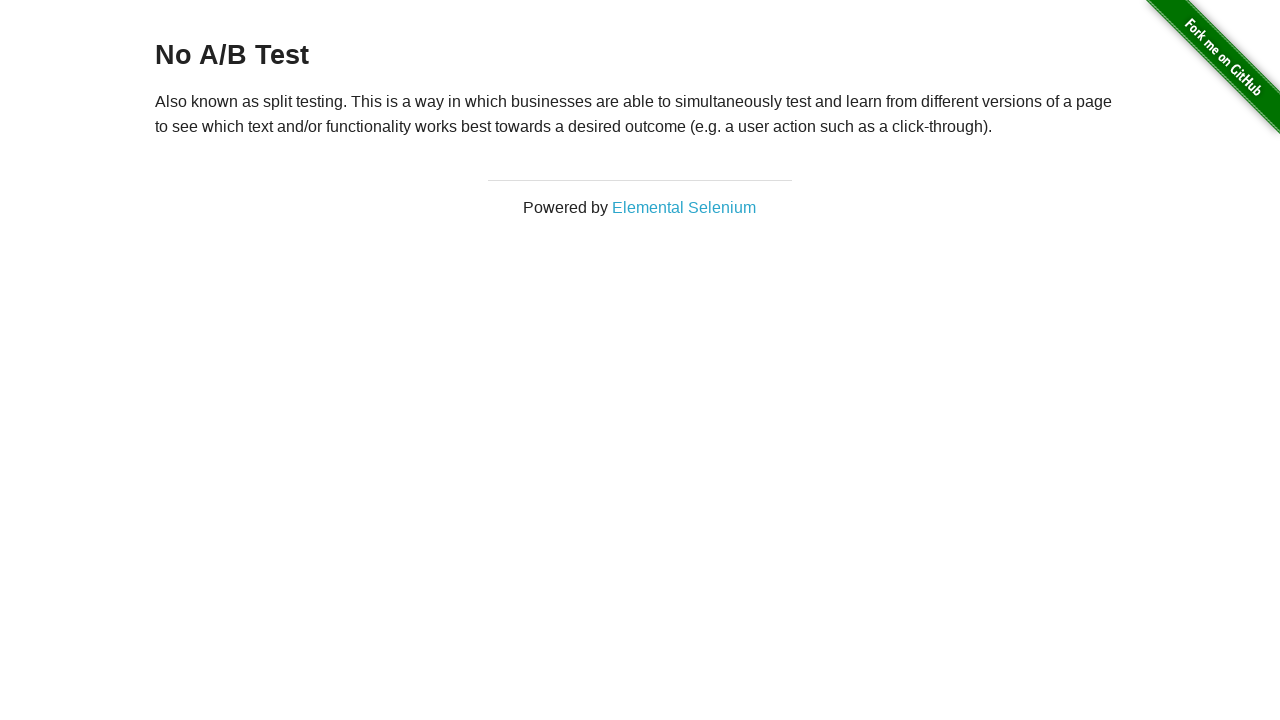